Tests password field functionality by entering a password value and verifying it can be retrieved

Starting URL: https://demoapps.qspiders.com/ui

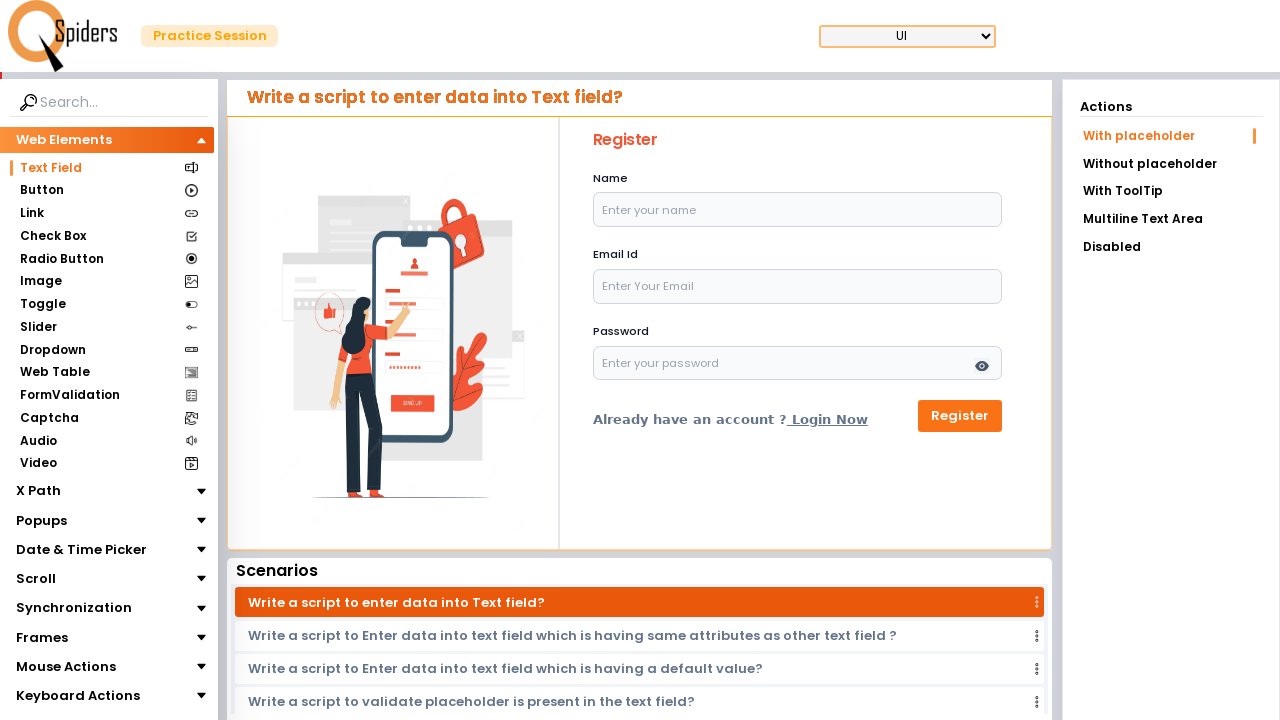

Entered password value into password field on #password
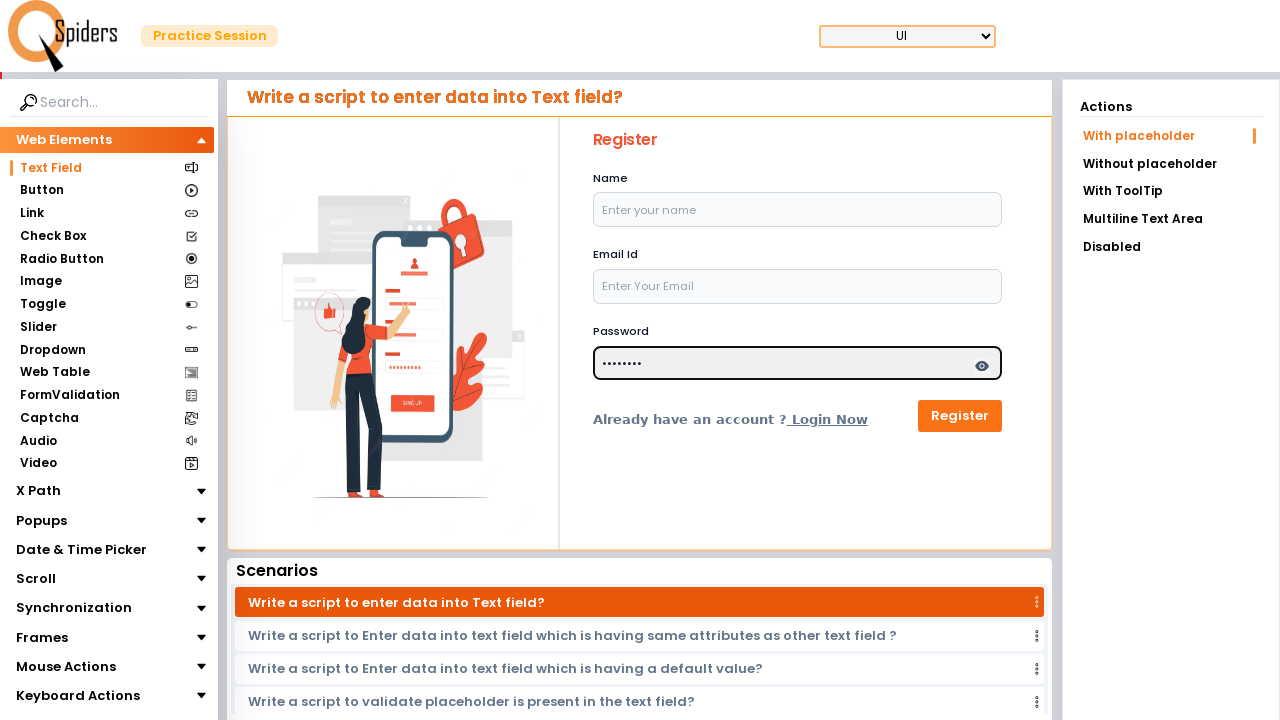

Clicked text input field to toggle password visibility at (798, 210) on input[type='text']
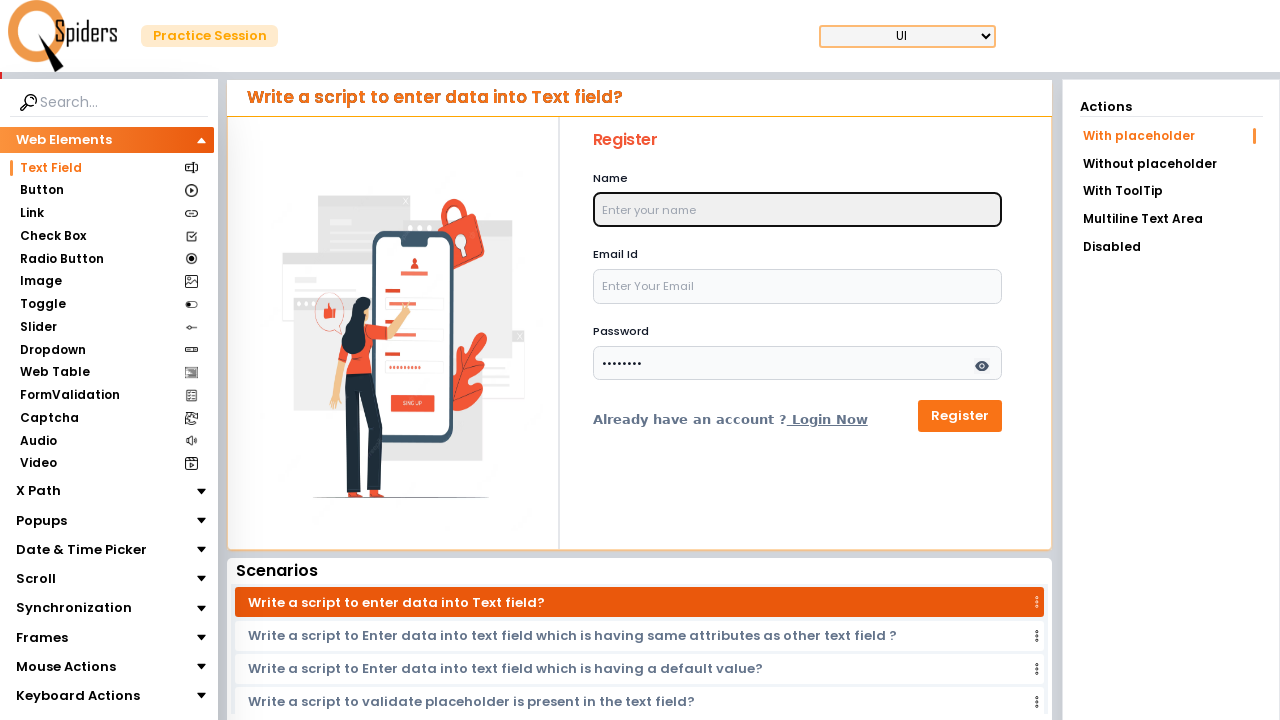

Verified password value is retrievable in input field
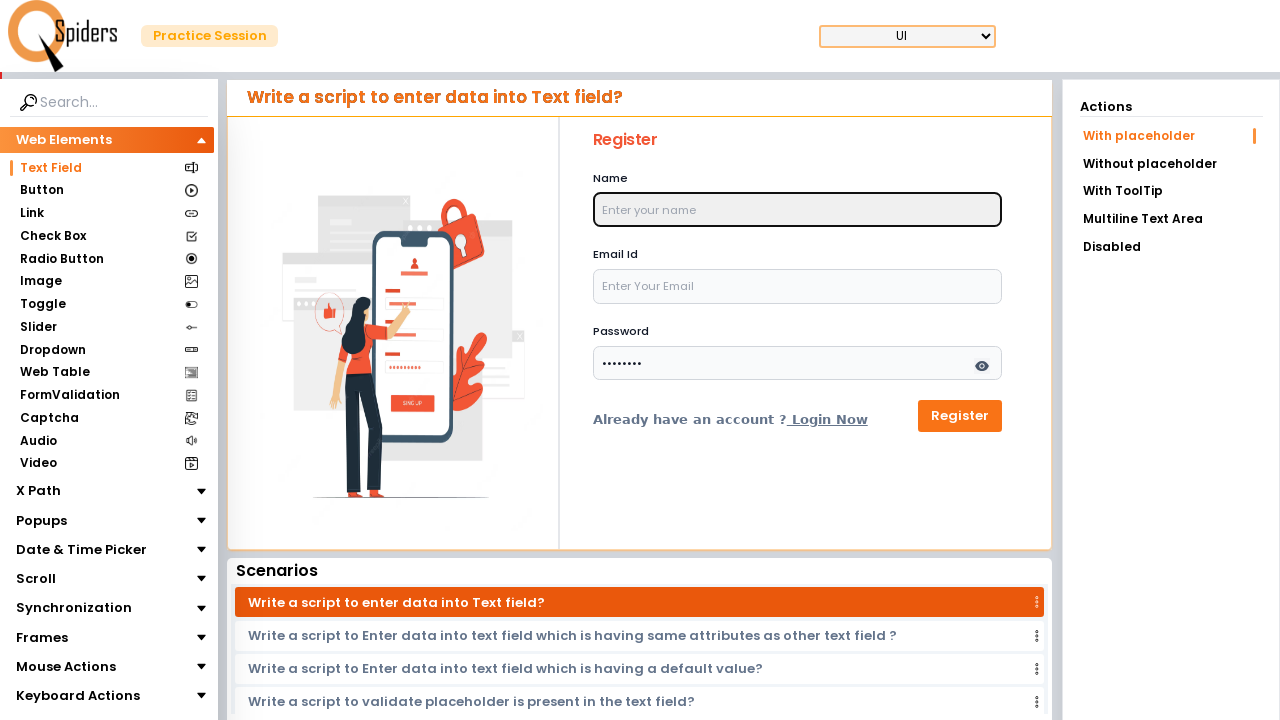

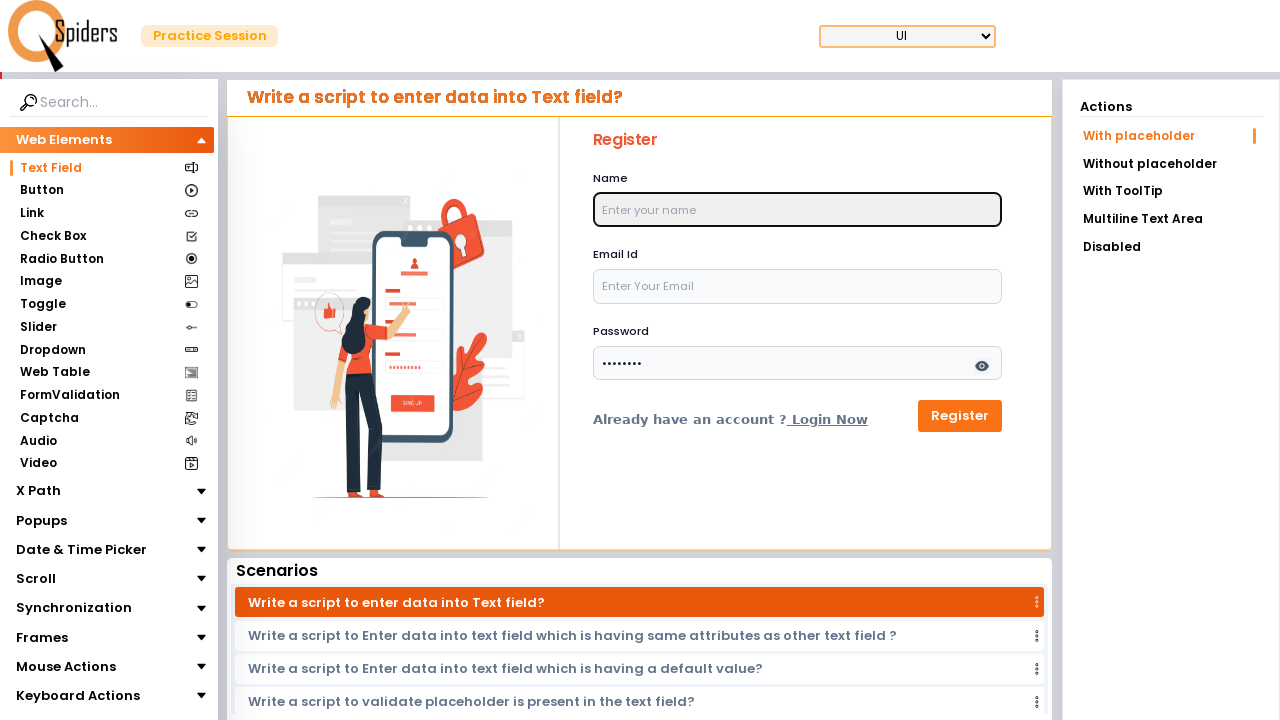